Tests iframe handling by switching to an iframe, clicking a button inside it, then switching back to the main content and clicking a theme change link.

Starting URL: https://www.w3schools.com/js/tryit.asp?filename=tryjs_myfirst

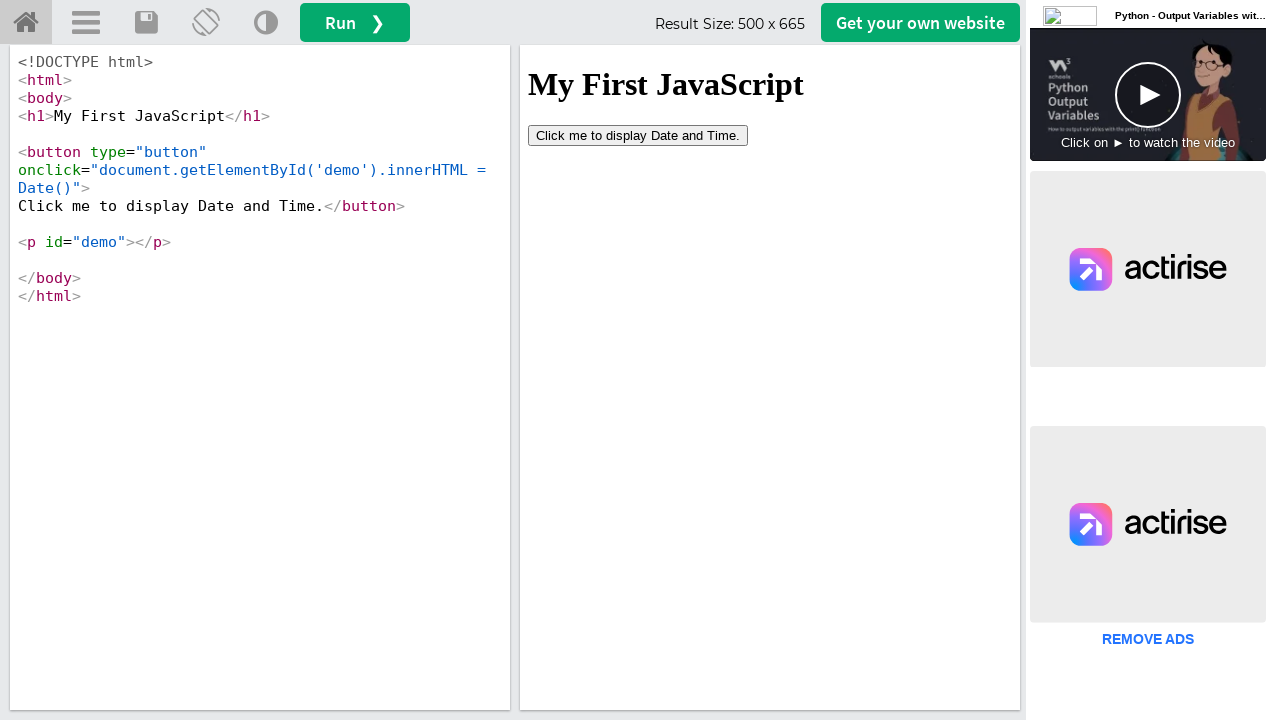

Waited for iframe#iframeResult to load
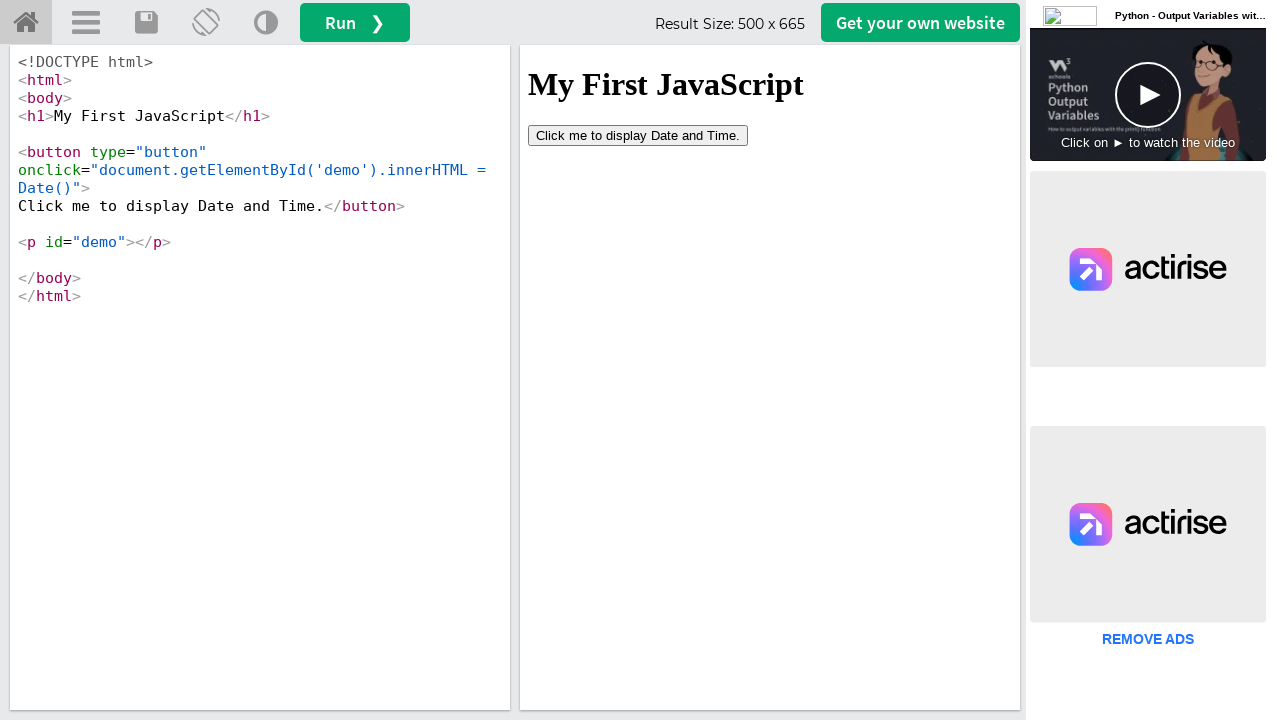

Located and switched to iframe#iframeResult
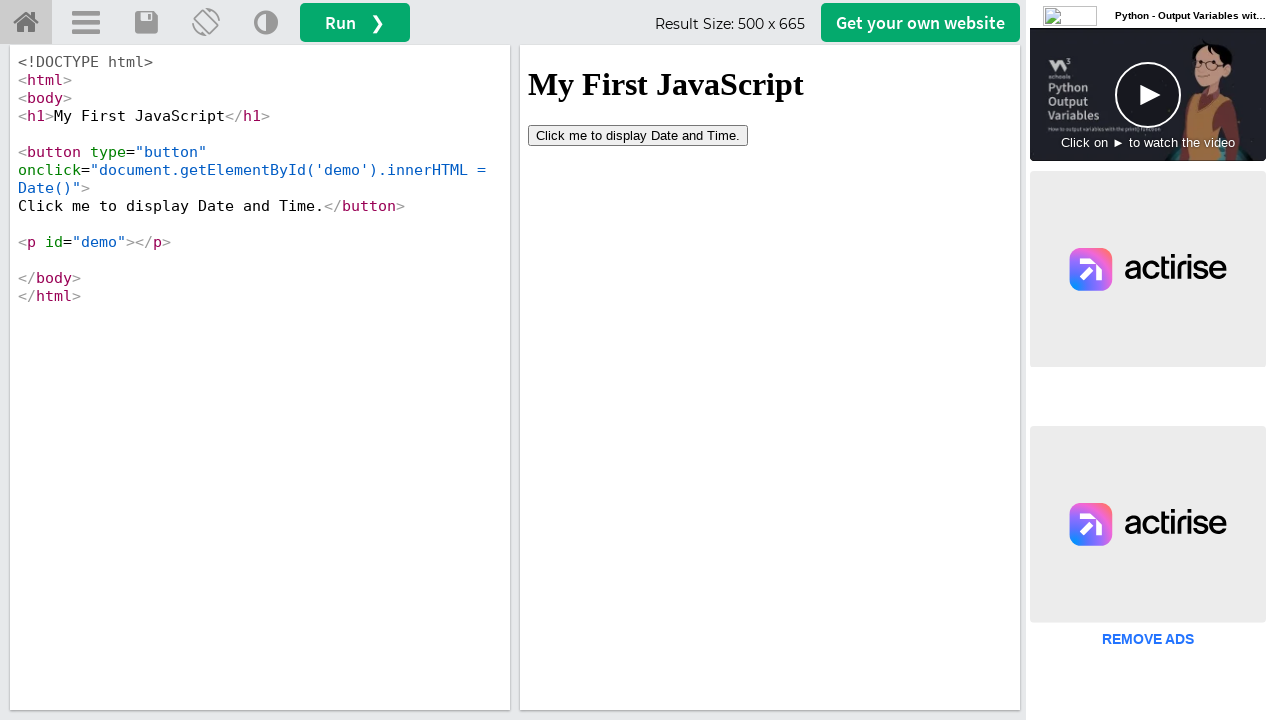

Clicked button inside the iframe at (638, 135) on #iframeResult >> internal:control=enter-frame >> button[type='button']
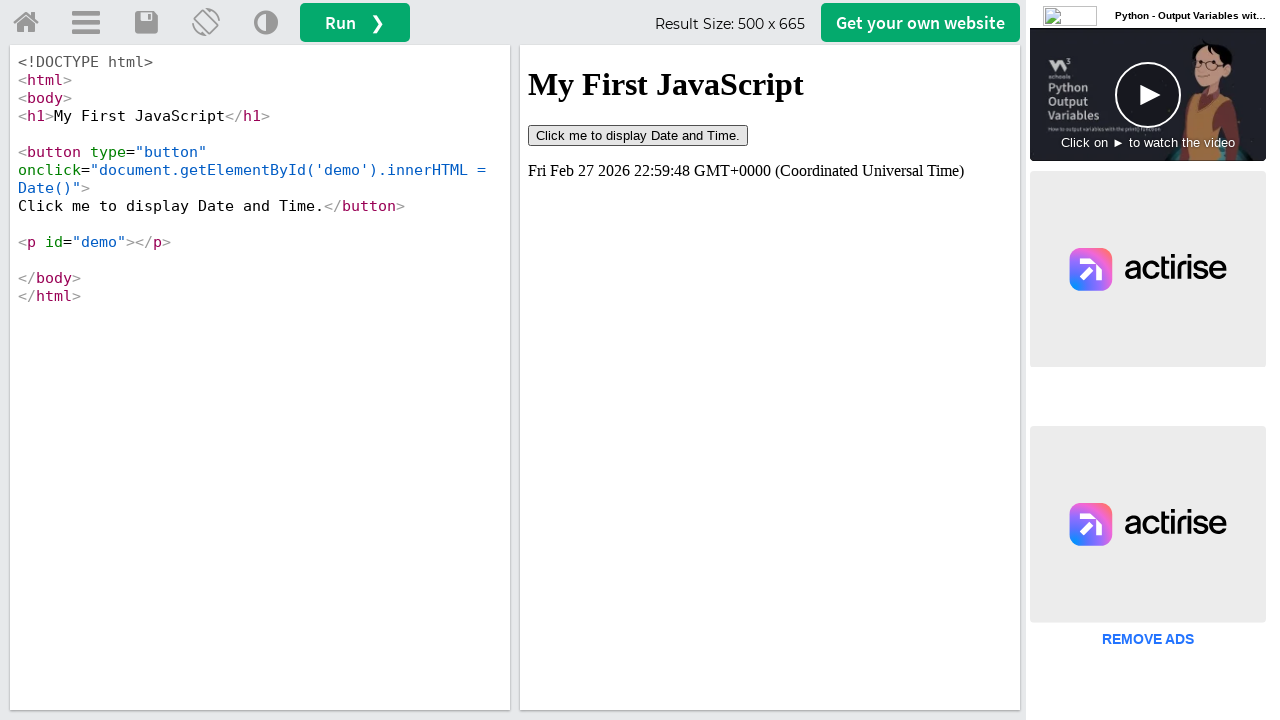

Waited 1000ms for action to complete
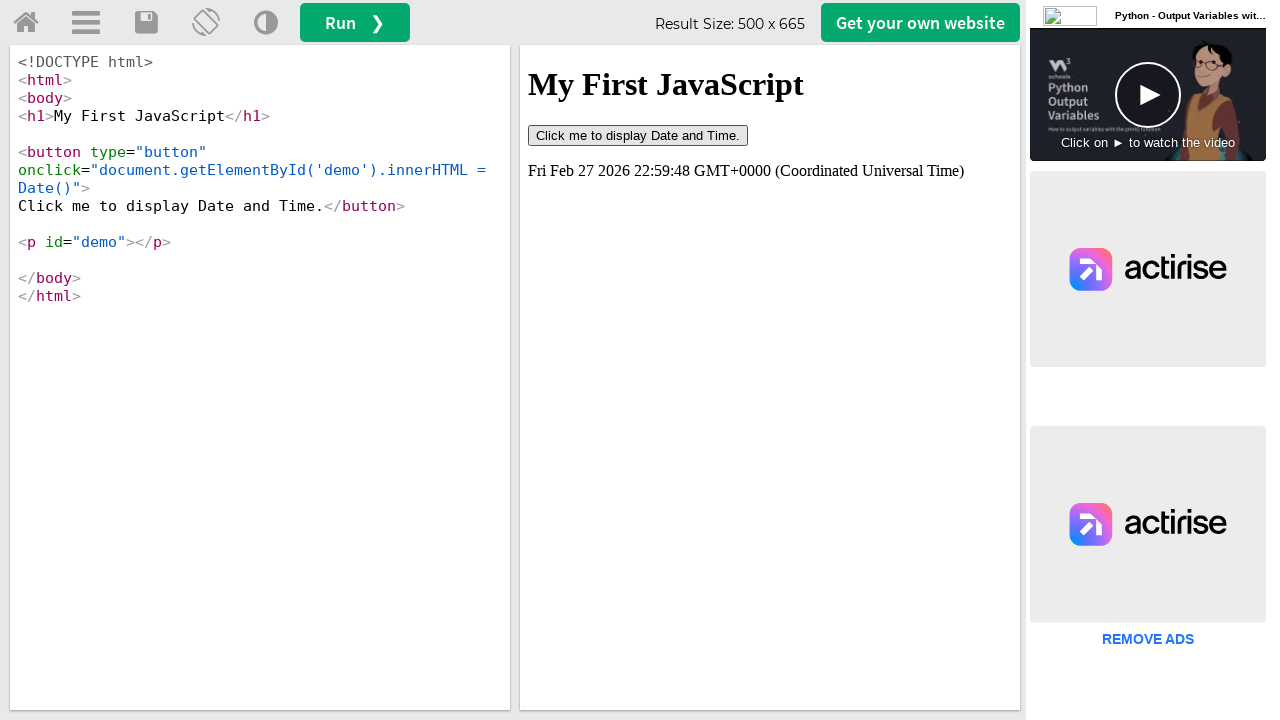

Clicked theme change link in main content at (266, 23) on (//a[@title='Change Theme'])[1]
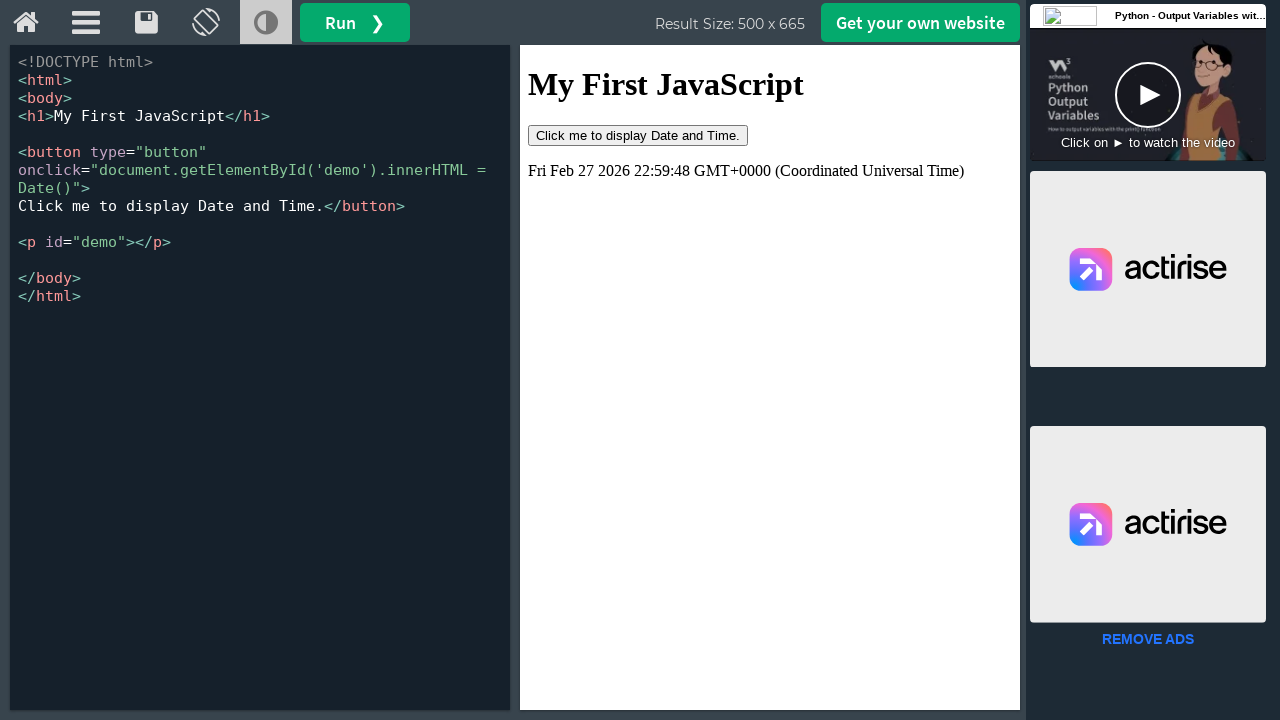

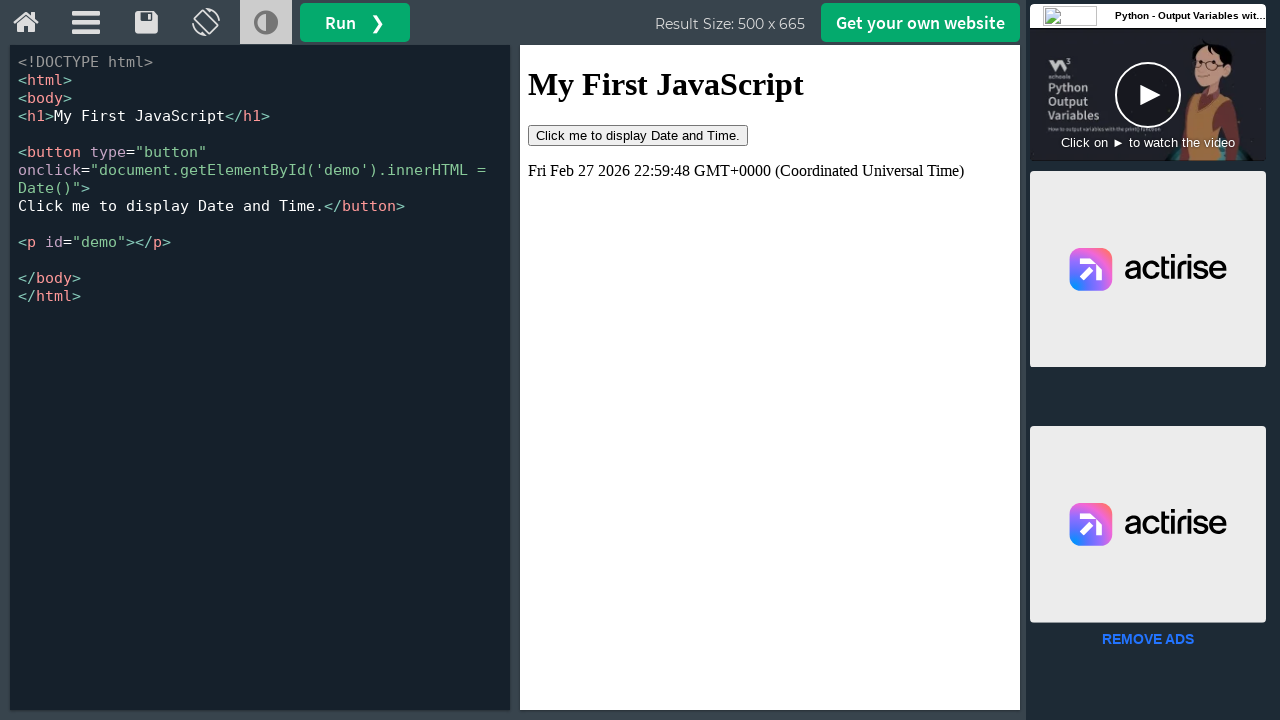